Tests JavaScript confirmation alert handling by clicking a button to trigger an alert, accepting it, and verifying the result message on the page.

Starting URL: http://the-internet.herokuapp.com/javascript_alerts

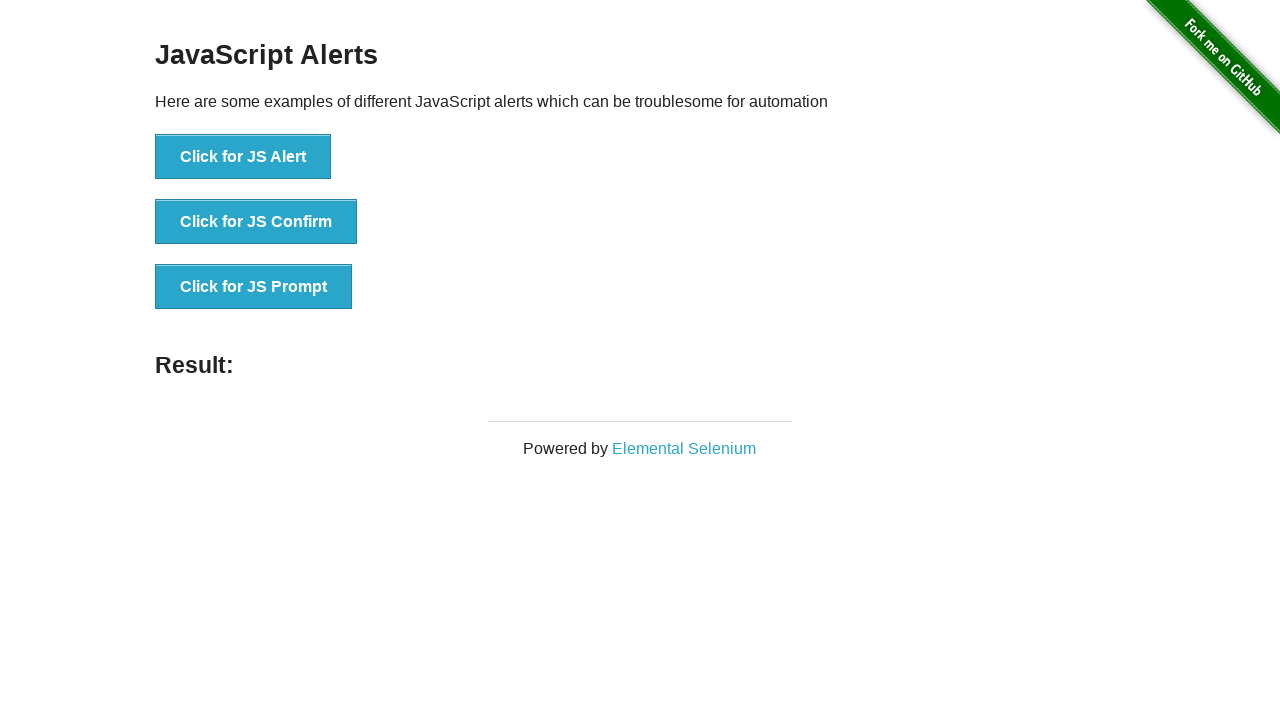

Clicked the second button to trigger JavaScript confirmation alert at (256, 222) on ul > li:nth-child(2) > button
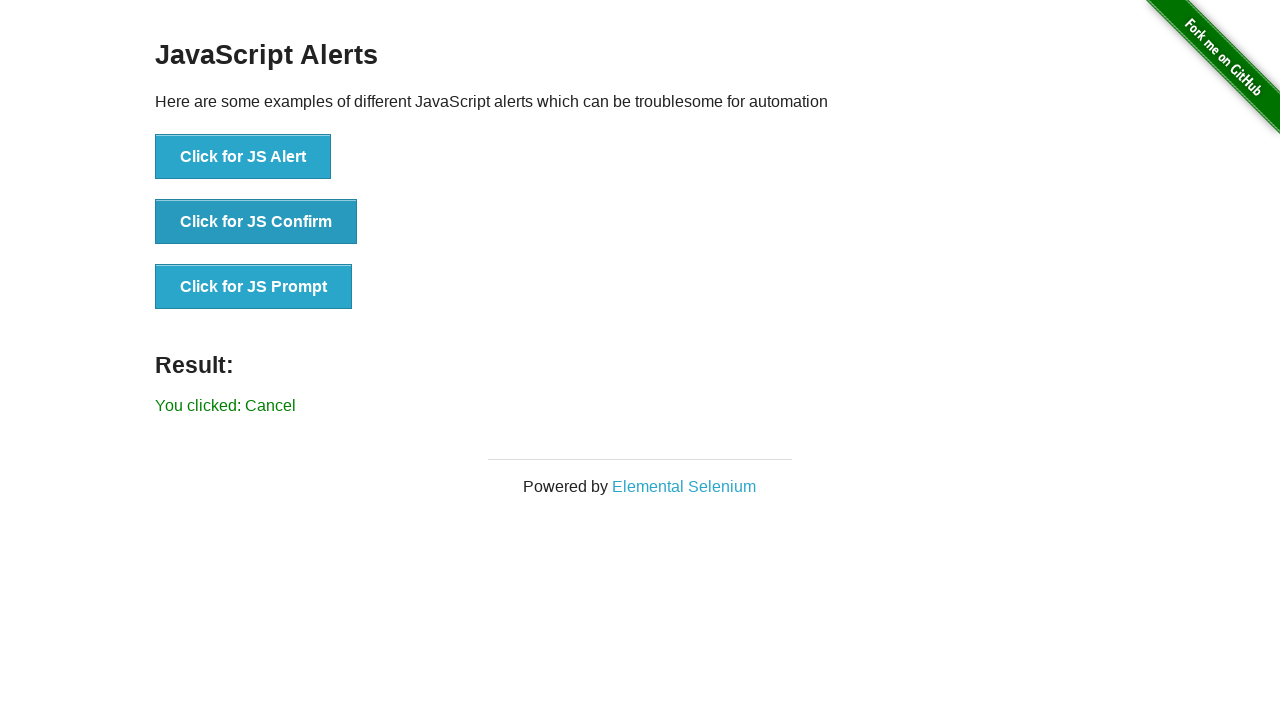

Set up dialog handler to accept JavaScript alerts
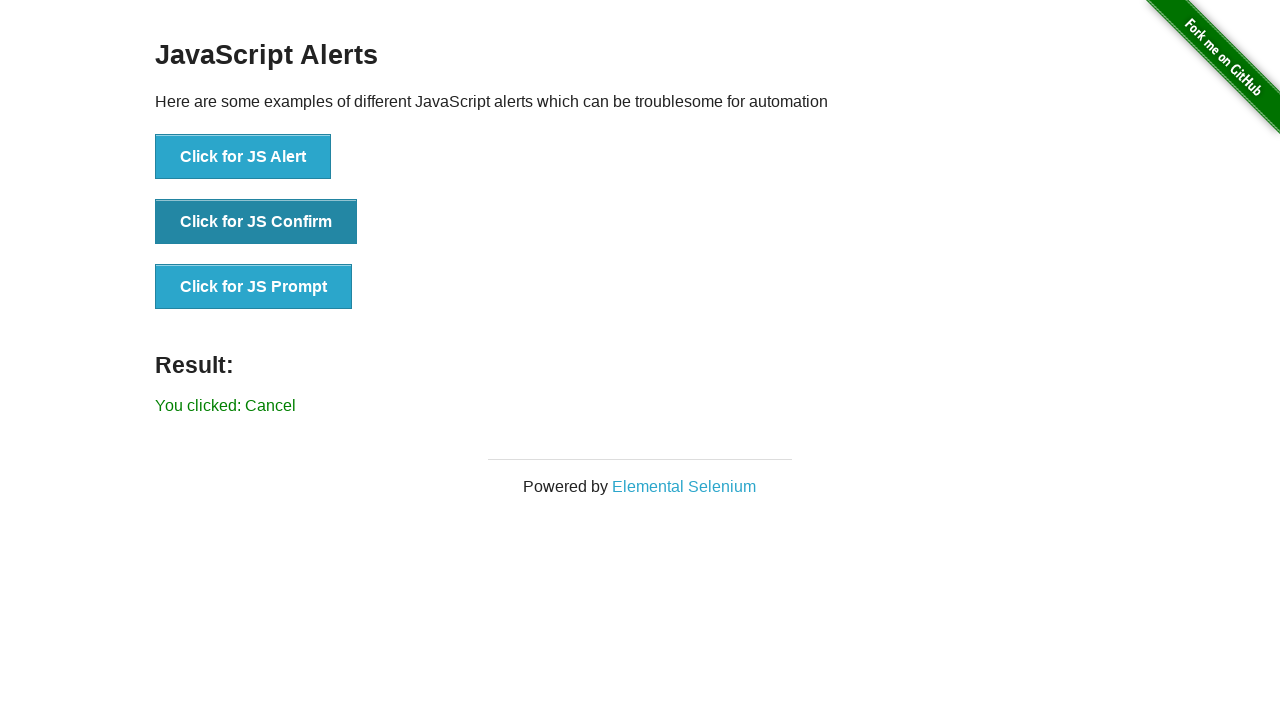

Result message appeared on the page after accepting confirmation alert
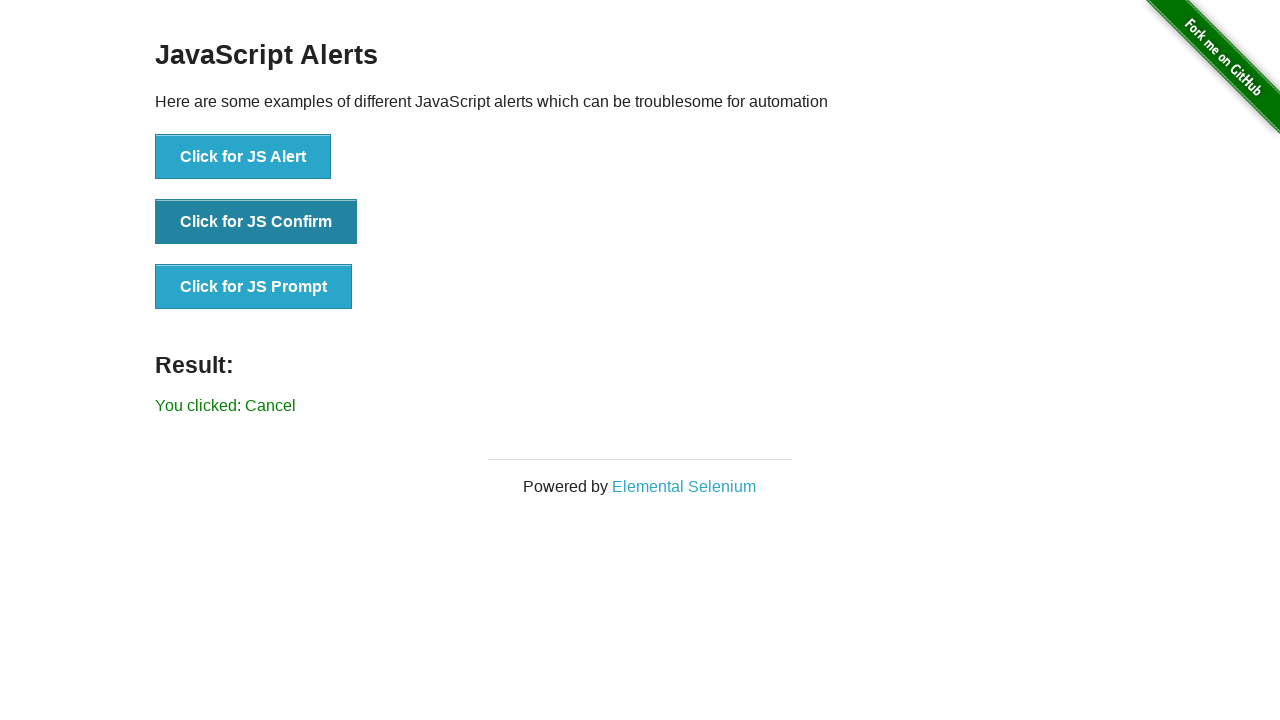

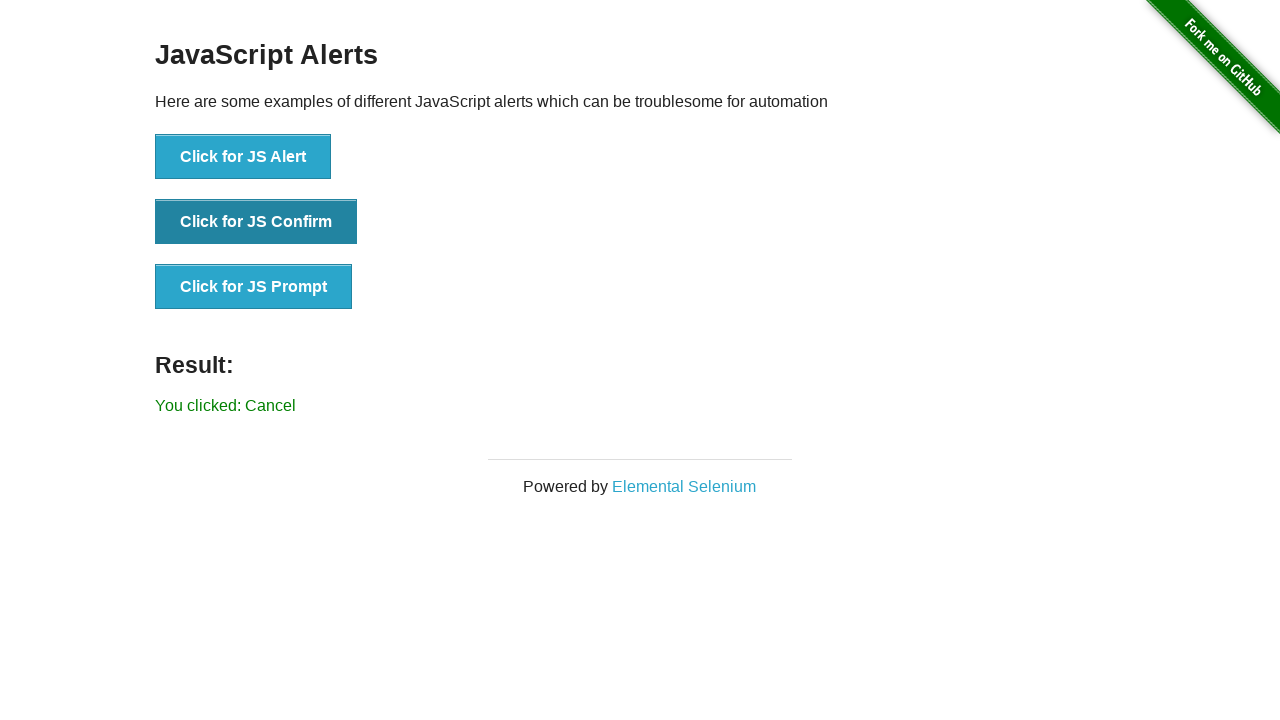